Tests that clicking the document menu button displays the menu

Starting URL: https://dokie.li/

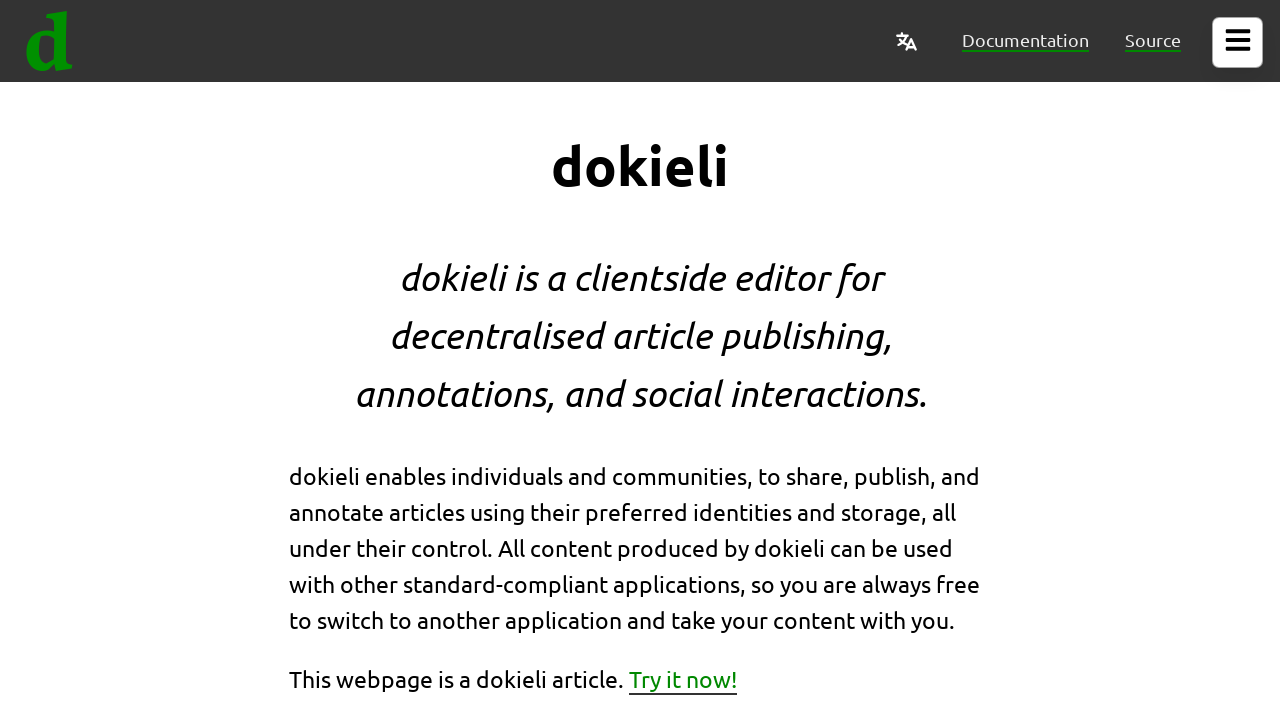

Page loaded successfully
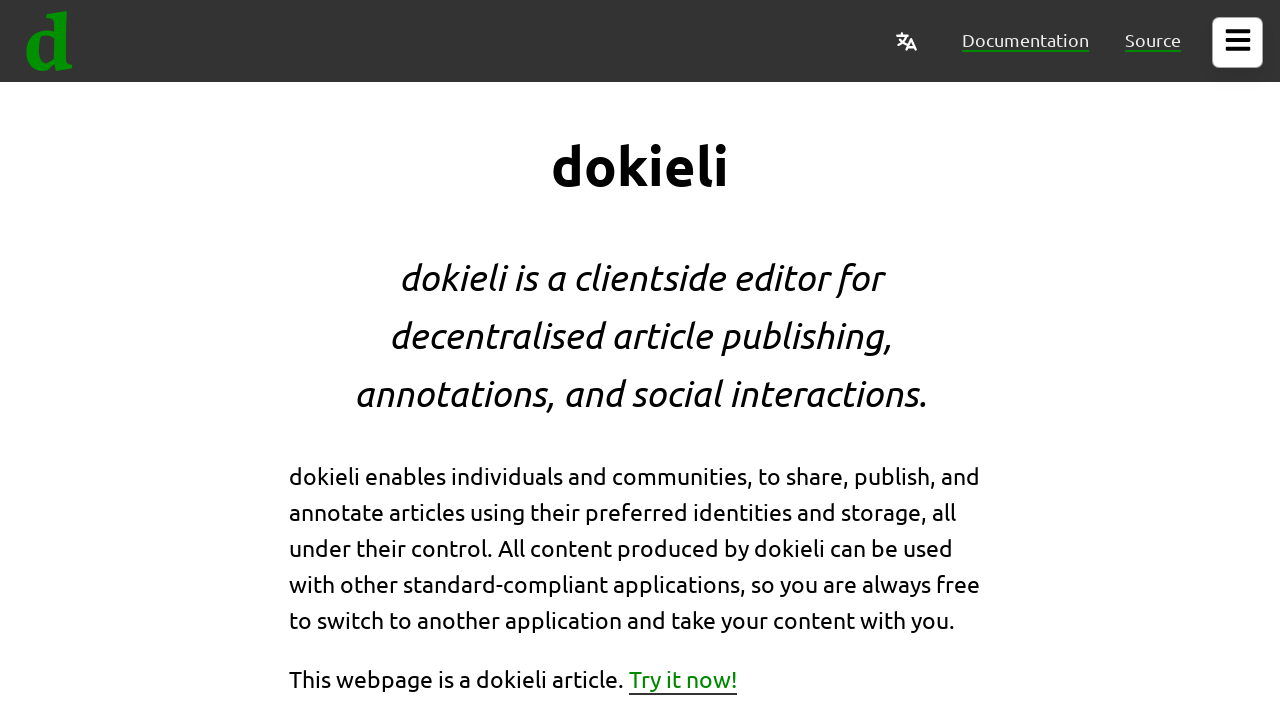

Verified that document menu is not visible initially
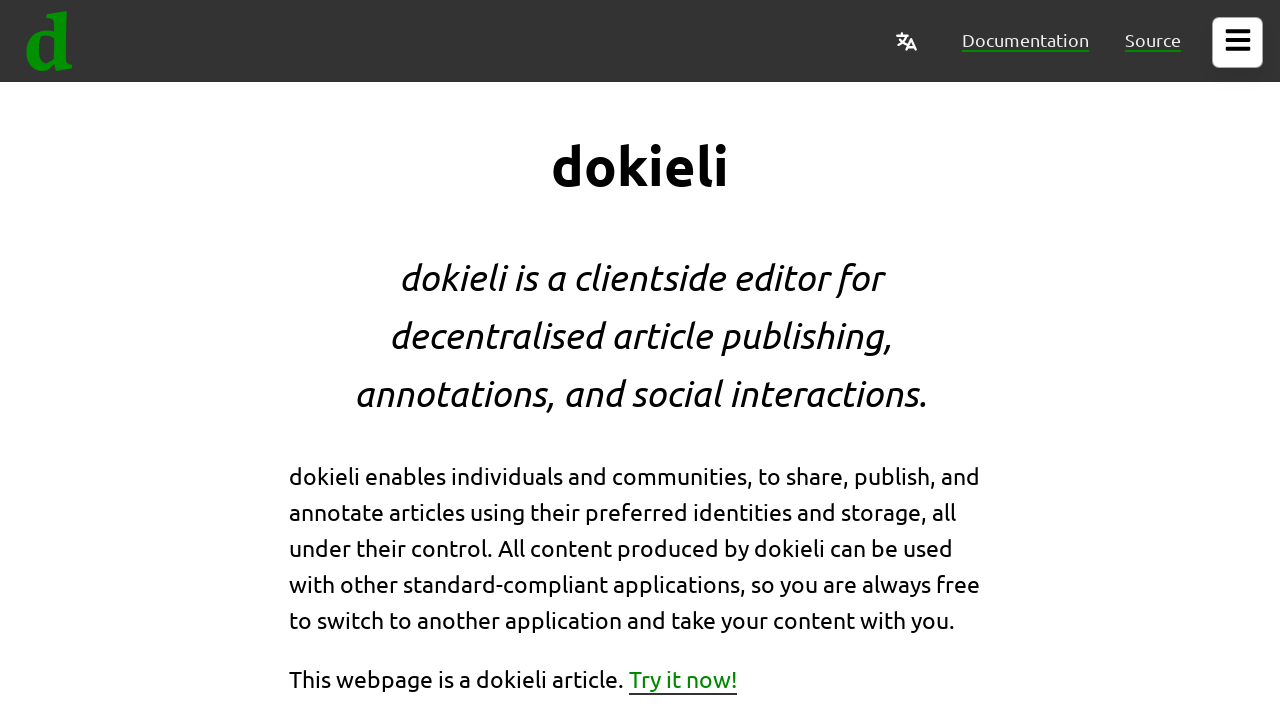

Clicked the document menu button at (1238, 42) on #document-menu button
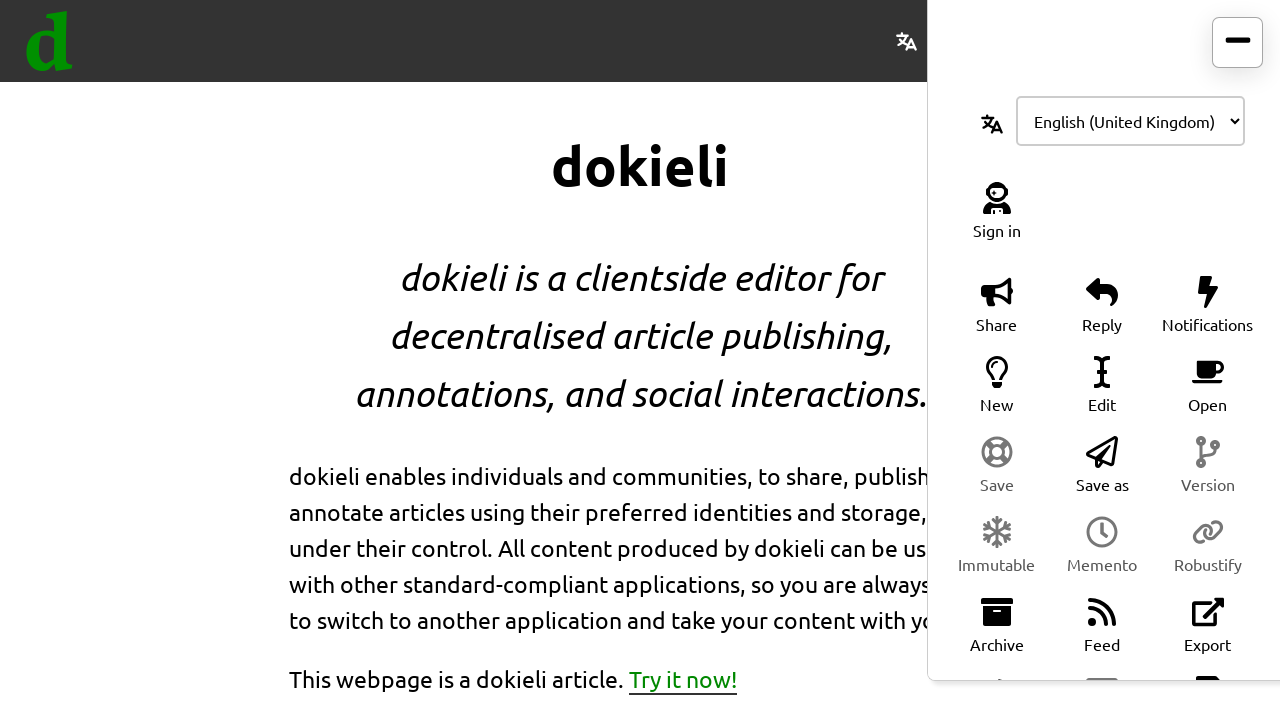

Verified that document menu is now visible after clicking the button
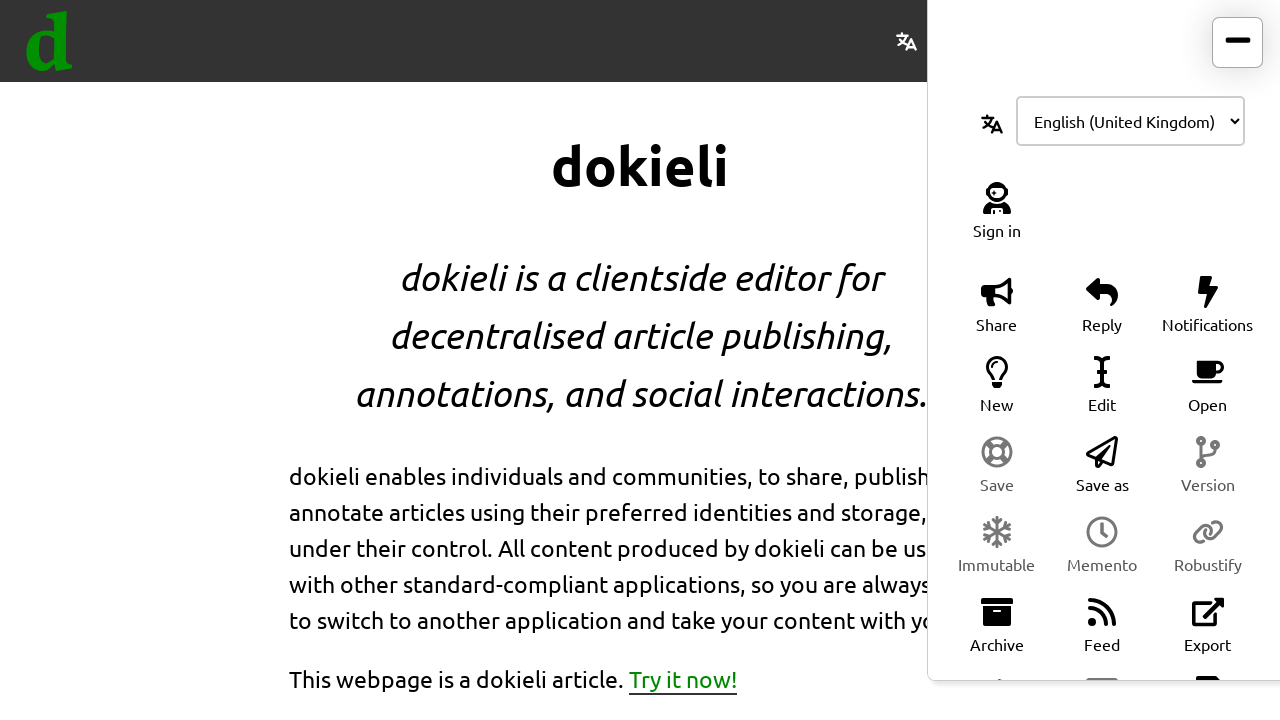

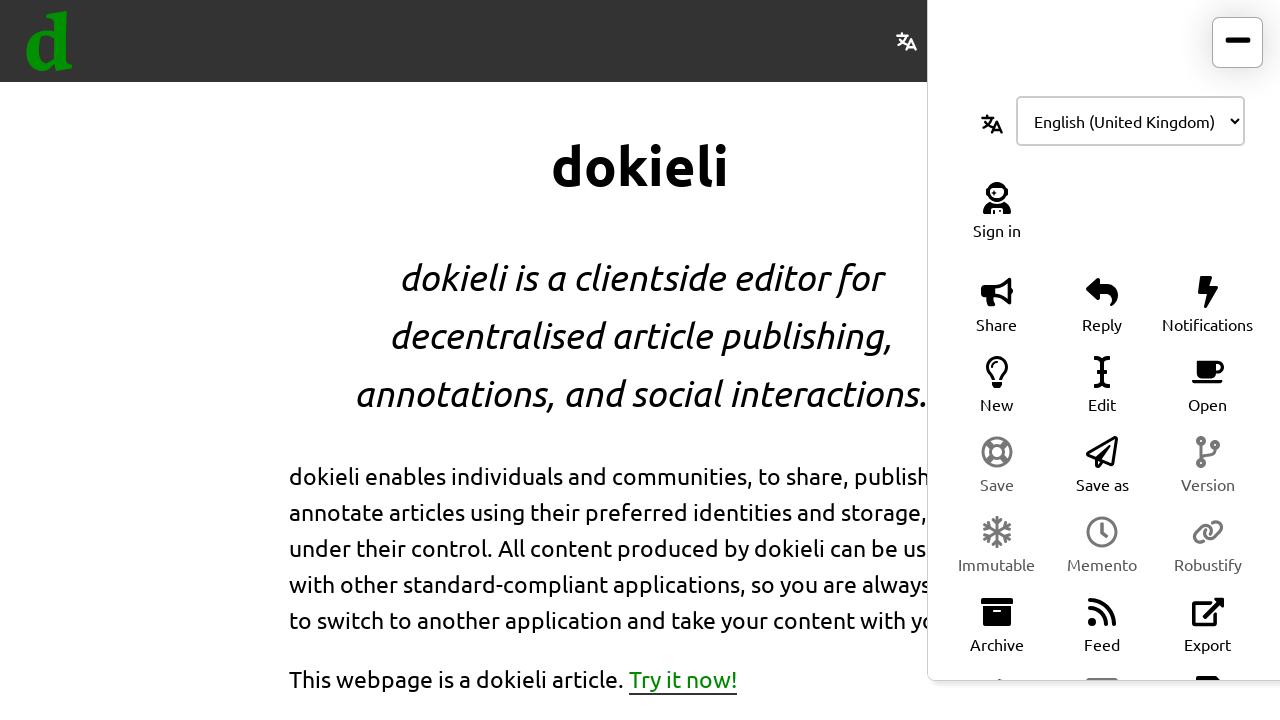